Tests the practice form by filling first name, email, and phone number fields, then submitting

Starting URL: https://demoqa.com/automation-practice-form

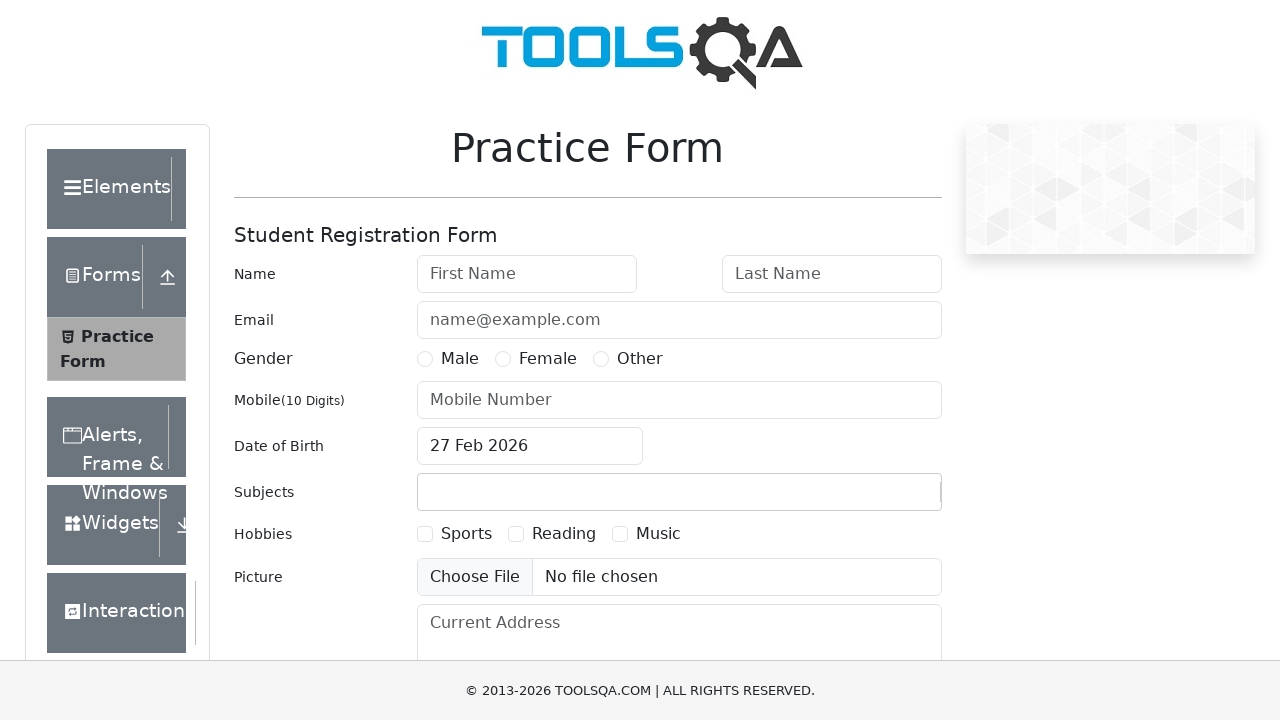

Filled first name field with 'John' on #firstName
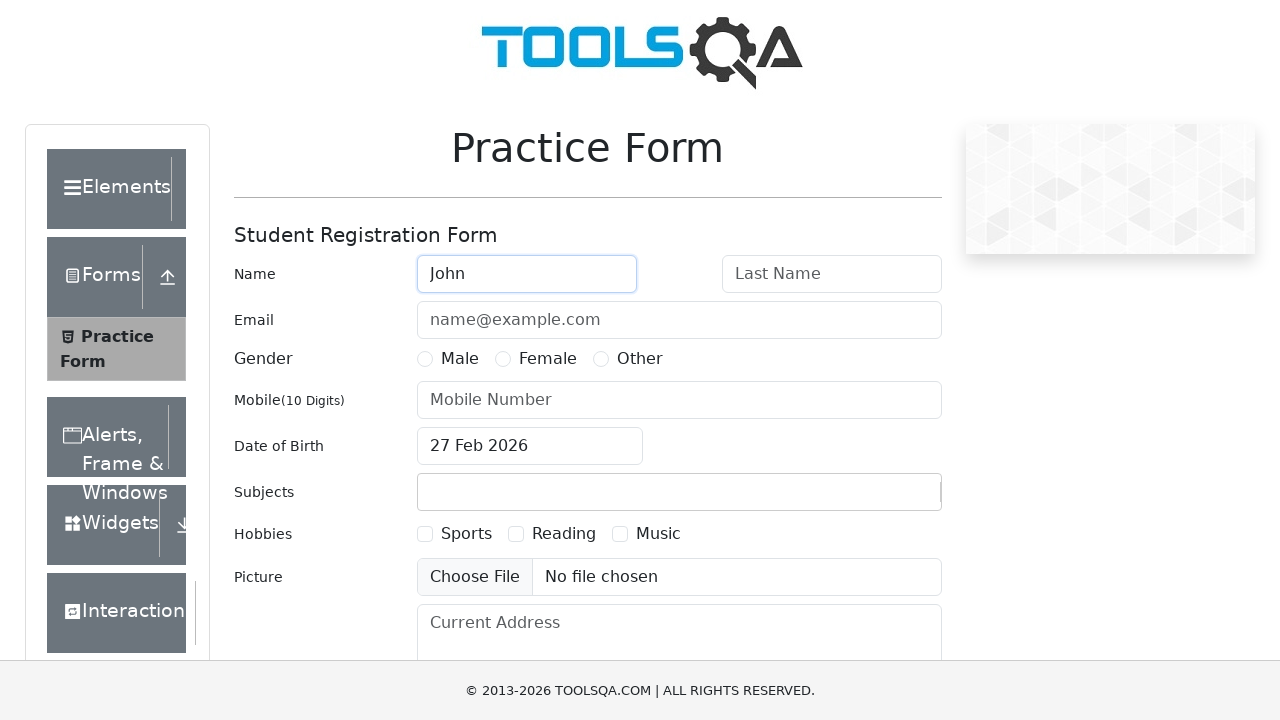

Filled email field with 'test@t.com' on #userEmail
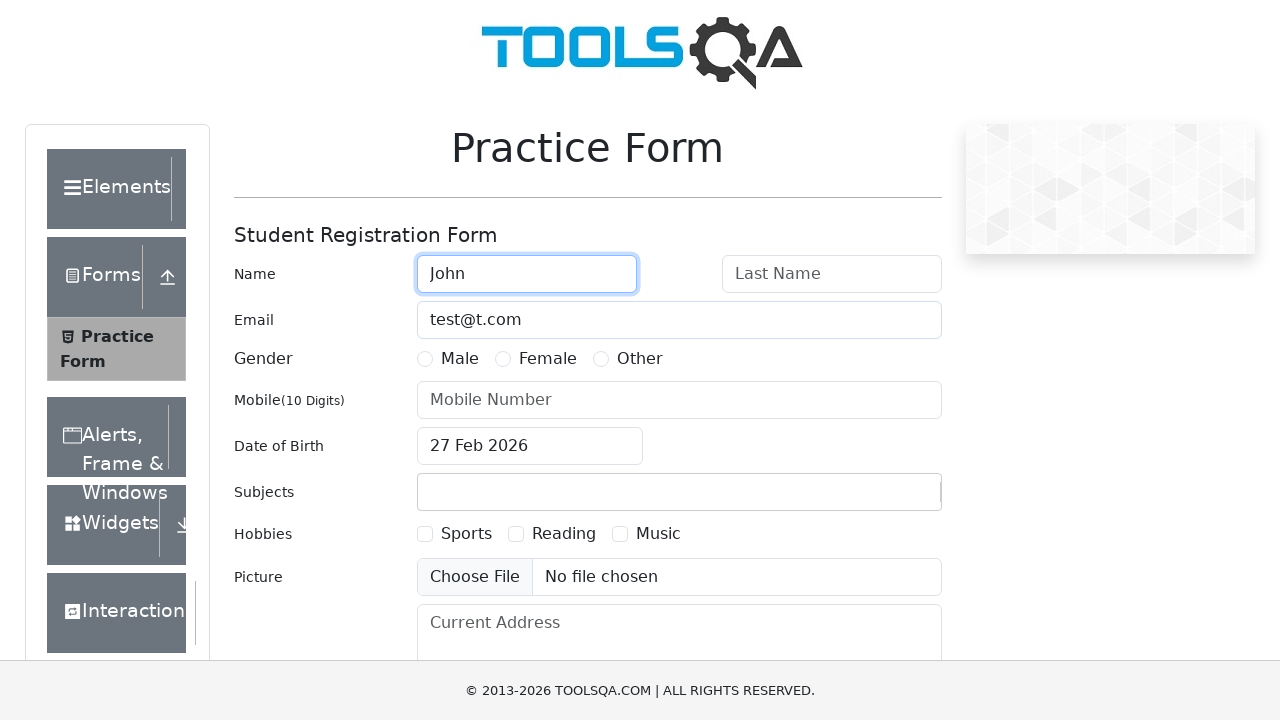

Filled phone number field with '703-222-2222' on #userNumber
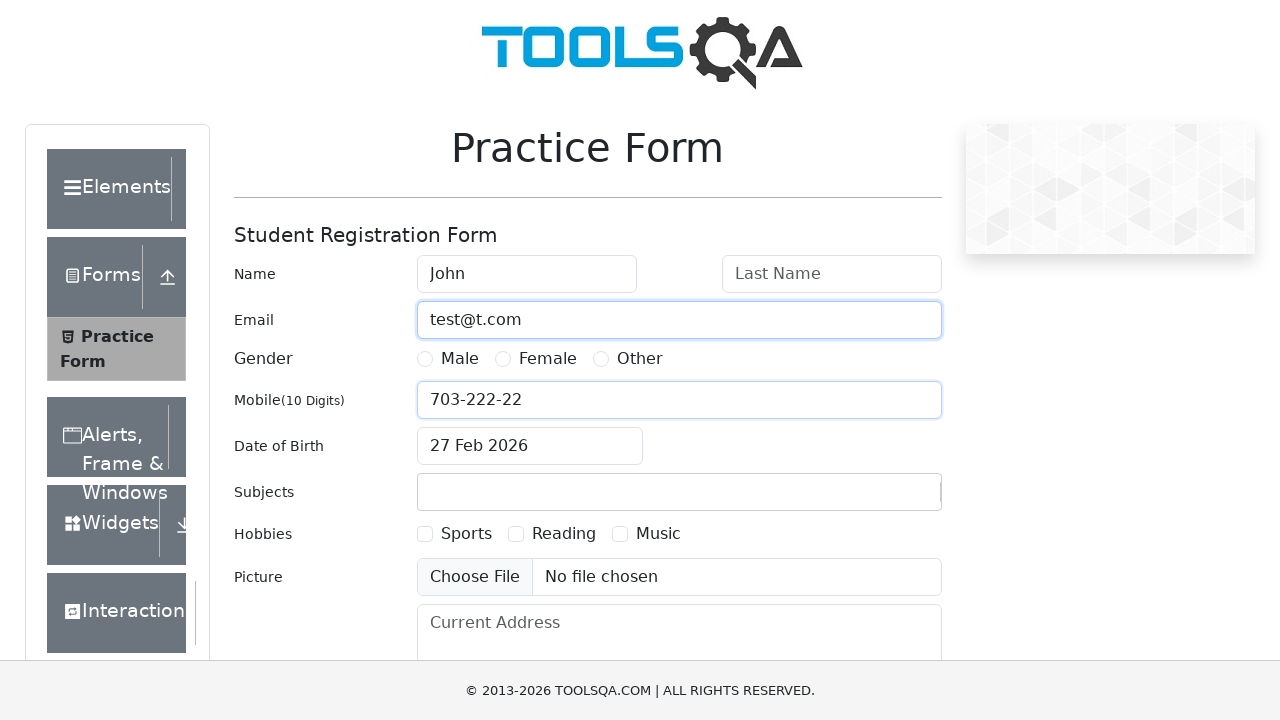

Clicked submit button using JavaScript to bypass overlay issues
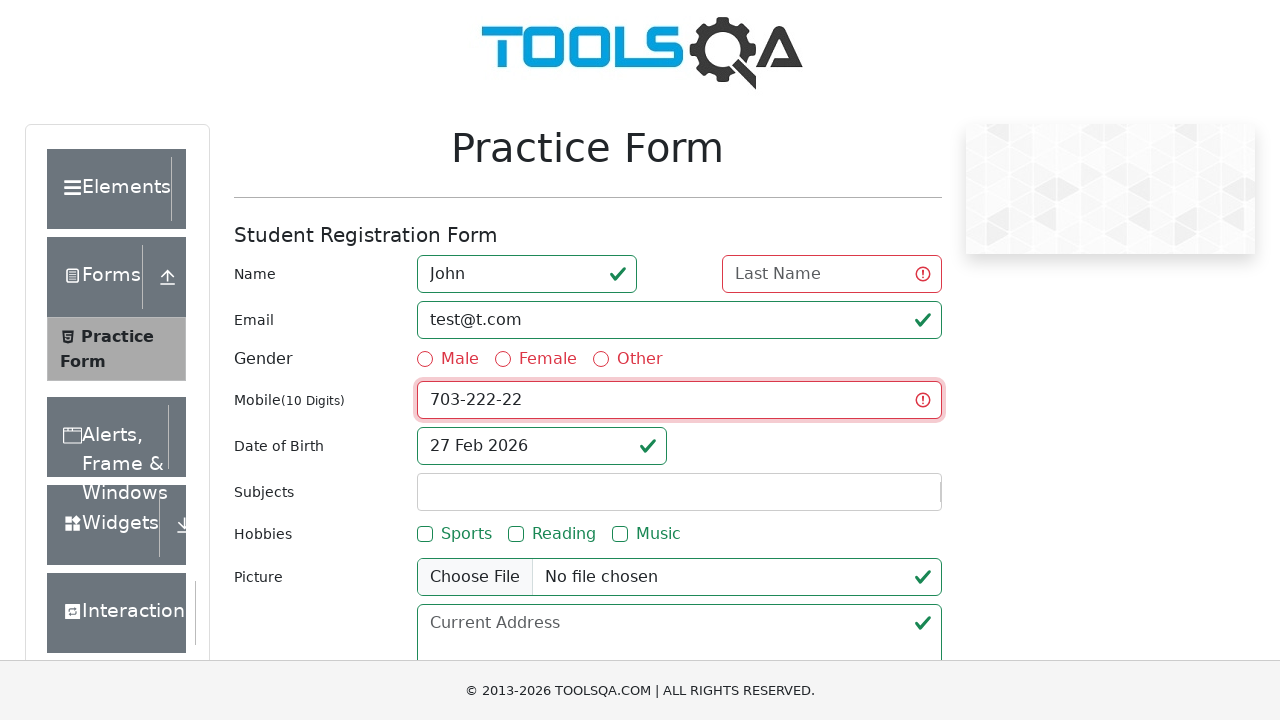

Waited 3 seconds for form submission to process
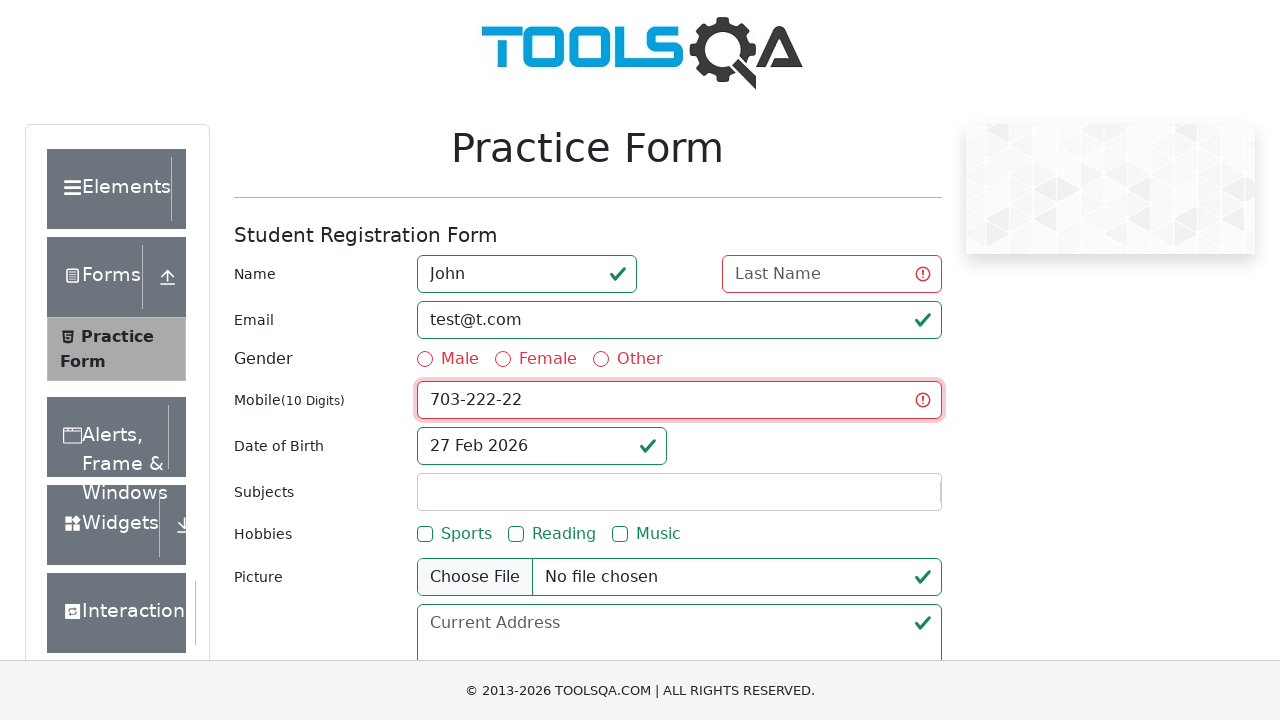

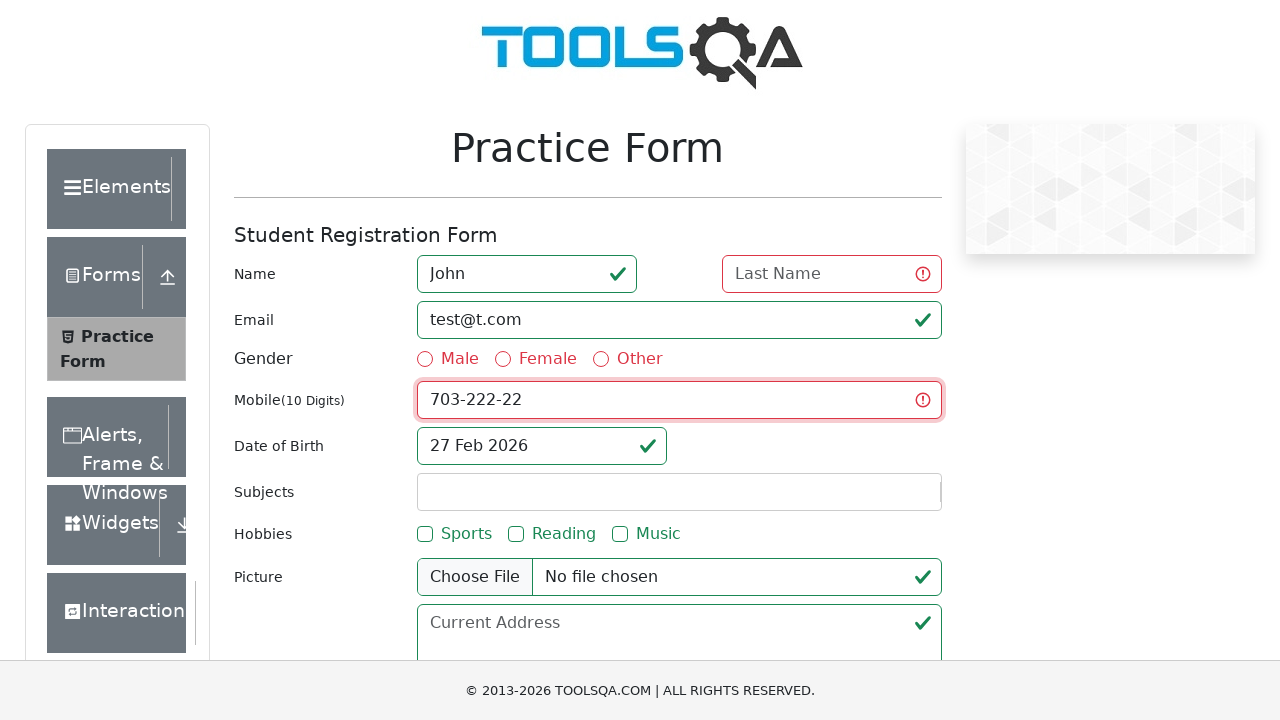